Tests keyboard input by typing text into a text area and pressing Enter

Starting URL: https://play1.automationcamp.ir/keyboard_events.html

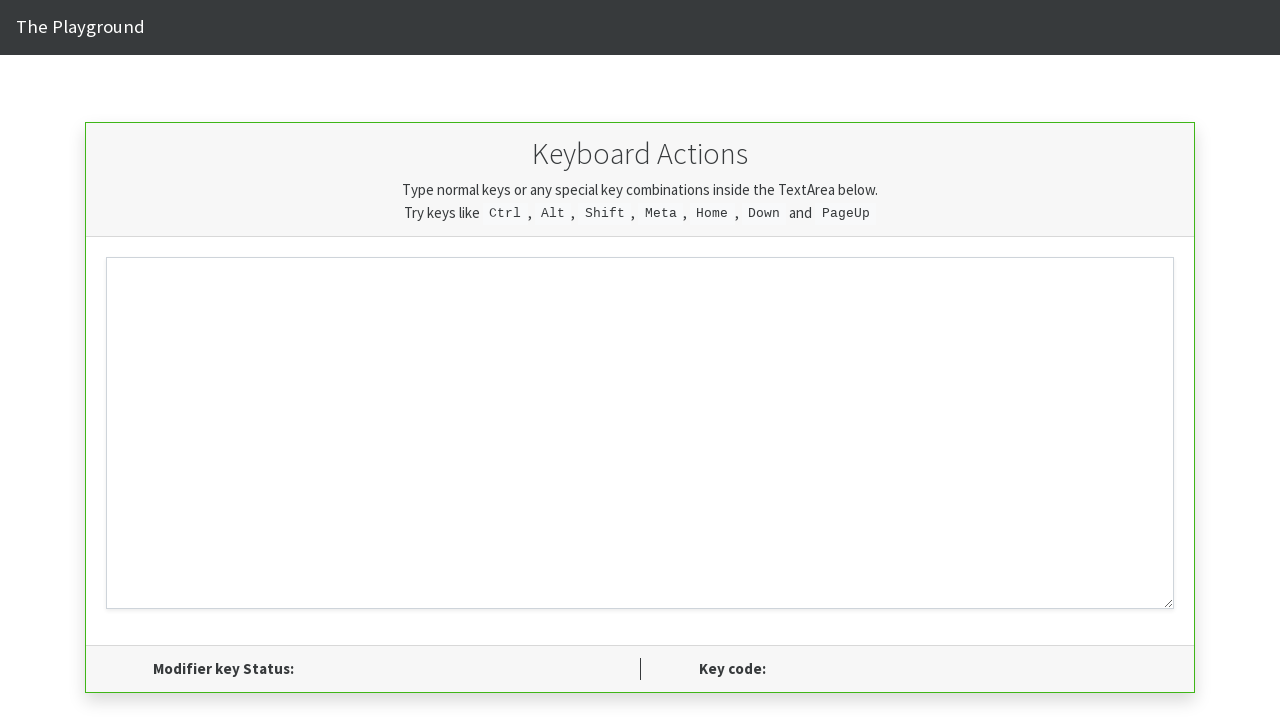

Typed 'hello' into the text area on #area
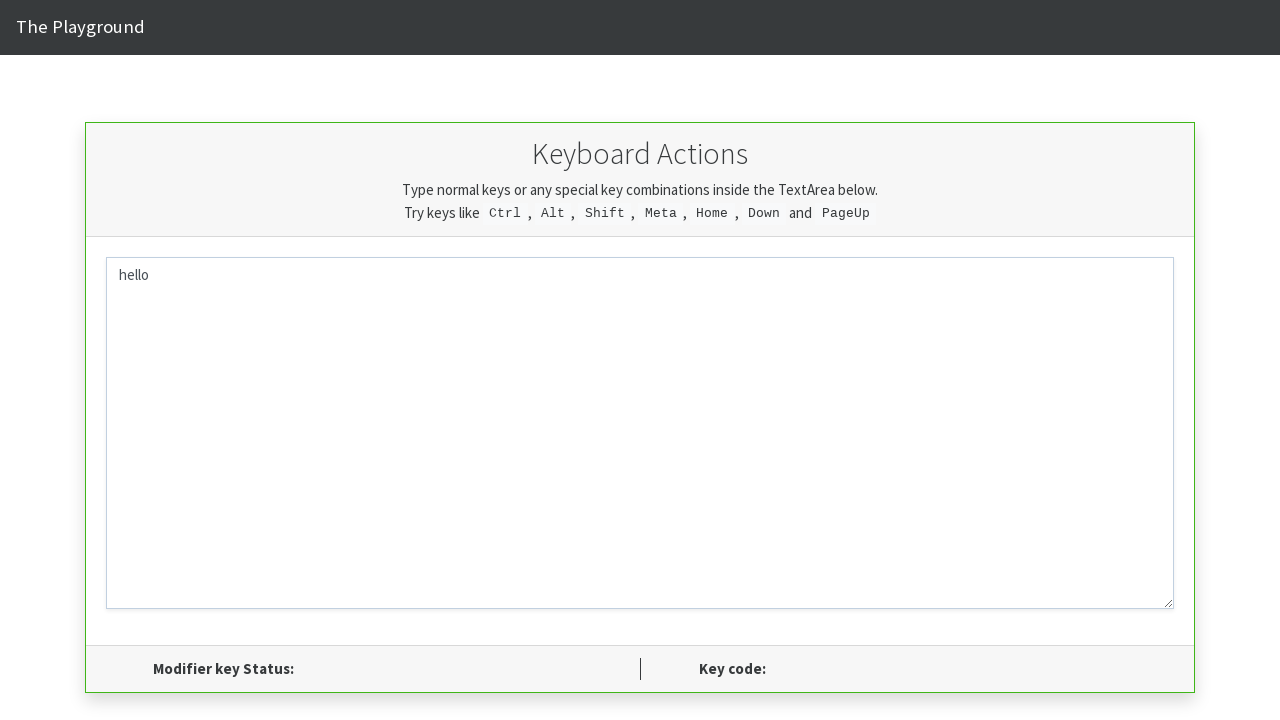

Pressed Enter key in the text area on #area
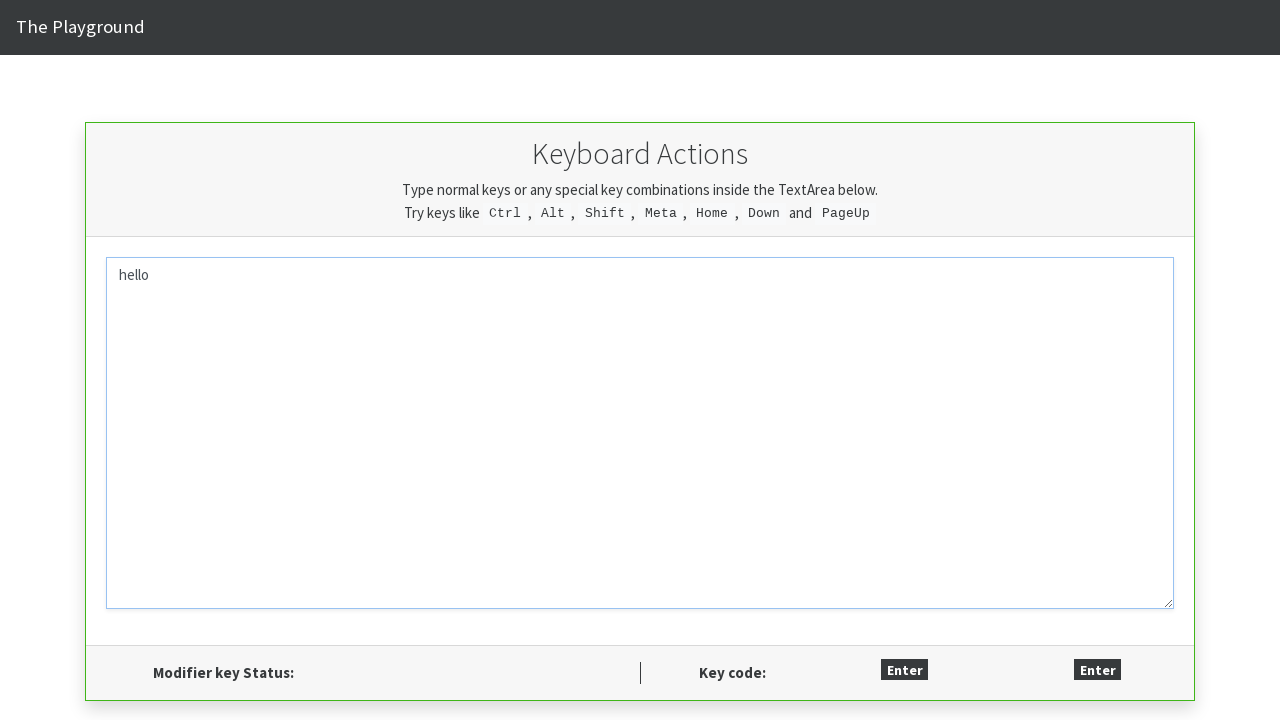

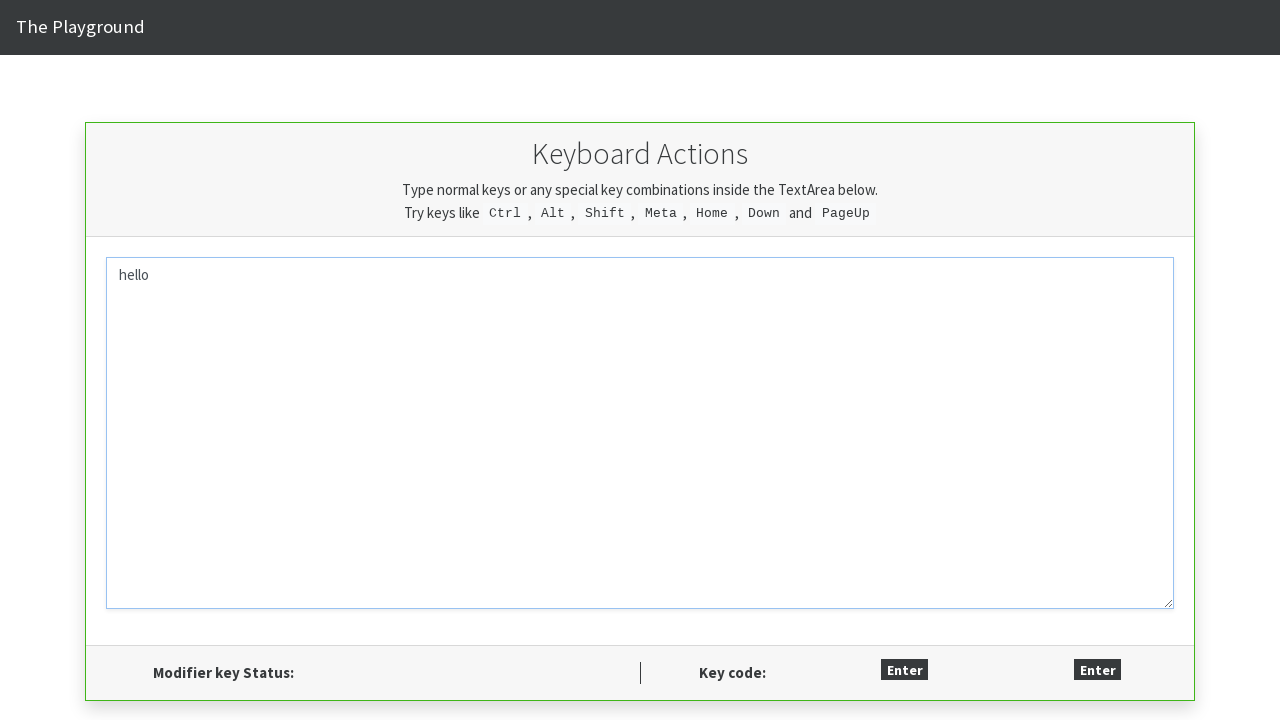